Tests a Bootstrap date picker component by clicking to open it, selecting a month (December) and year (2023) from dropdown selects, and then clicking on a specific date (19).

Starting URL: https://demoqa.com/date-picker

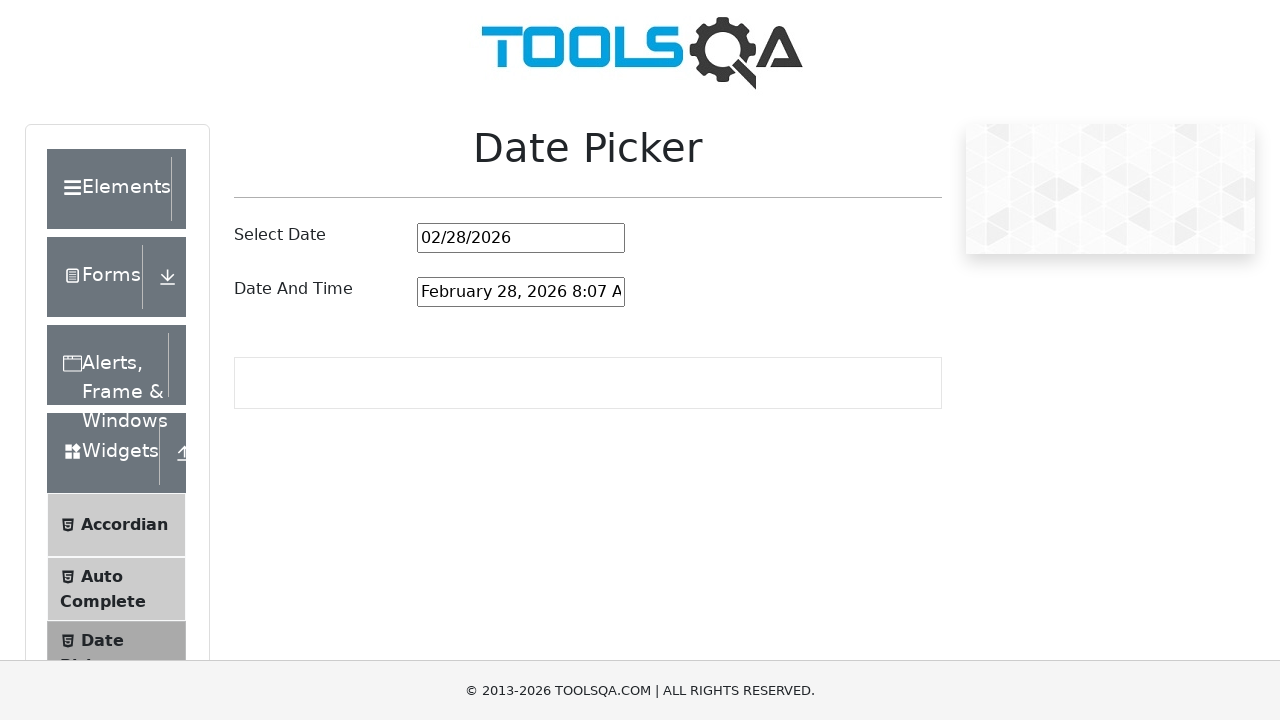

Clicked on the date picker input to open it at (521, 238) on #datePickerMonthYearInput
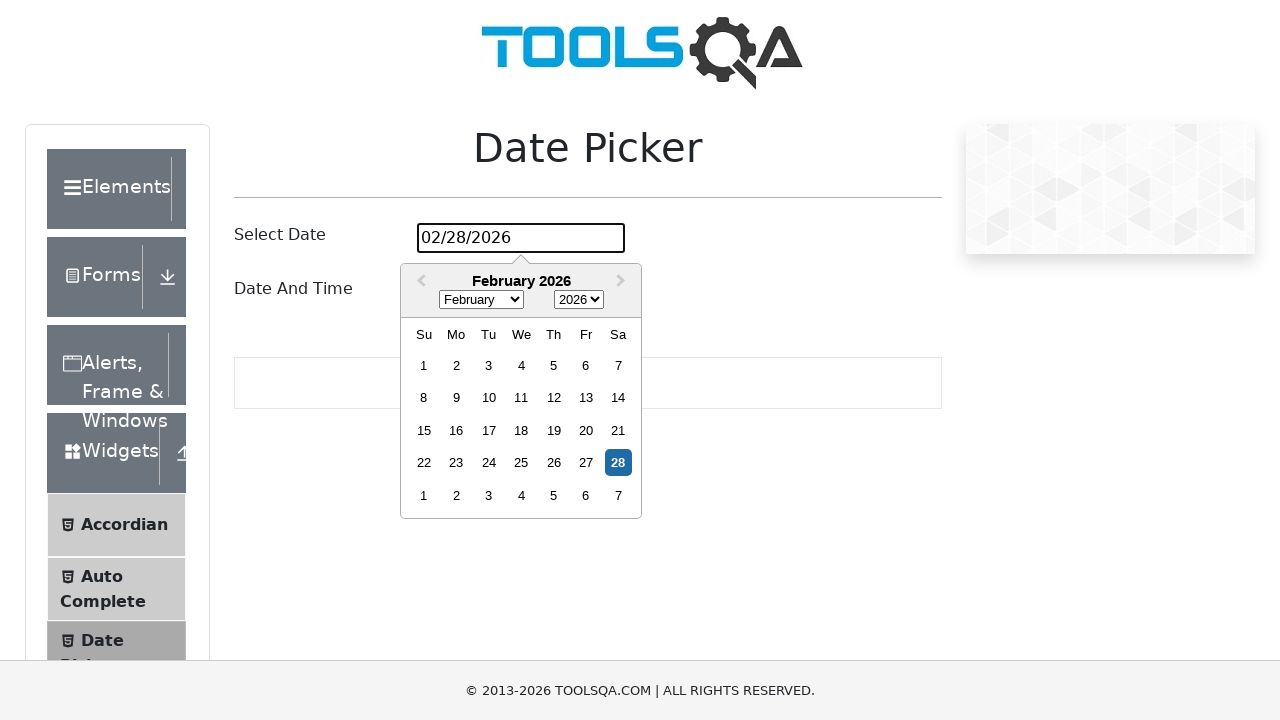

Selected December from month dropdown on select.react-datepicker__month-select
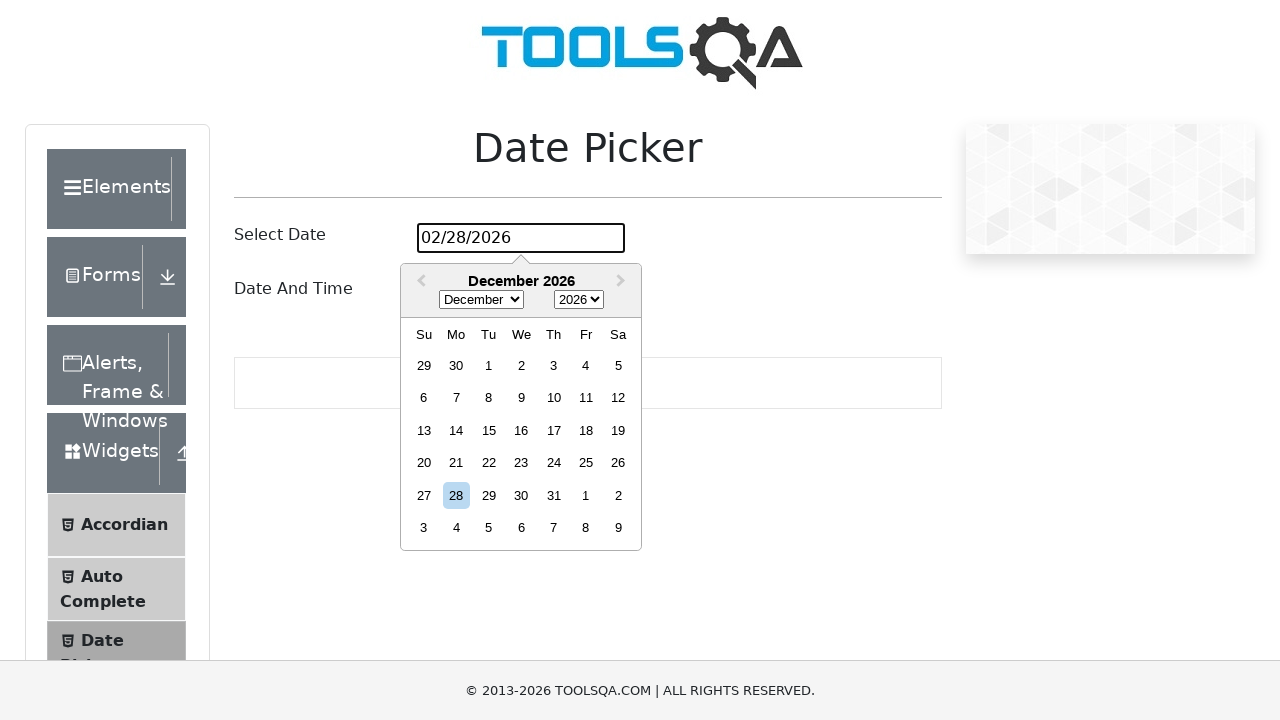

Selected 2023 from year dropdown on select.react-datepicker__year-select
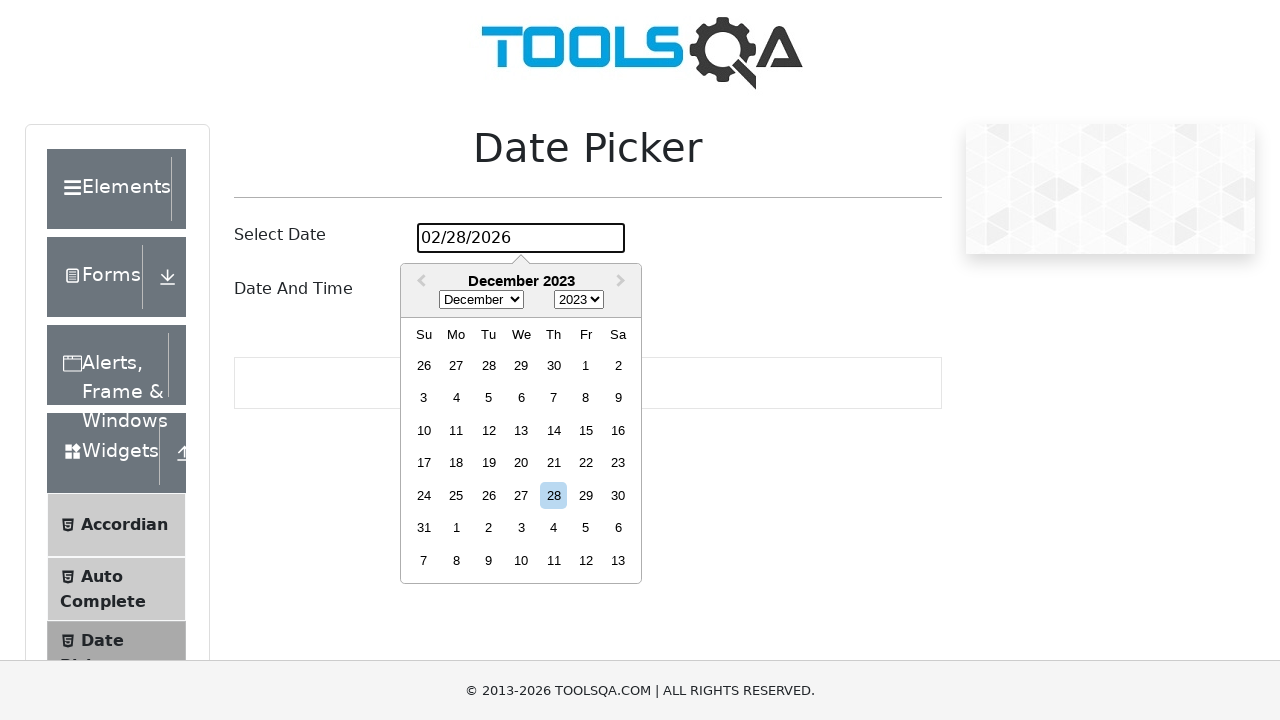

Clicked on date 19 in the calendar at (489, 463) on div.react-datepicker__week div >> nth=23
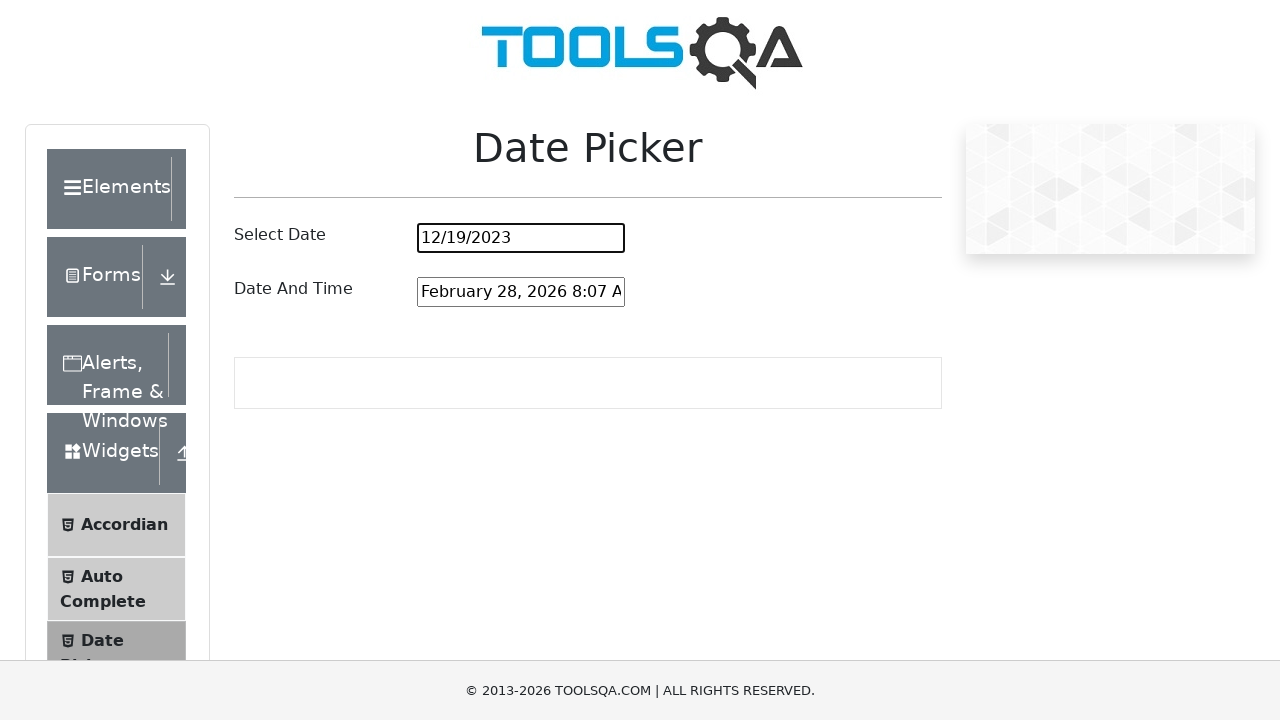

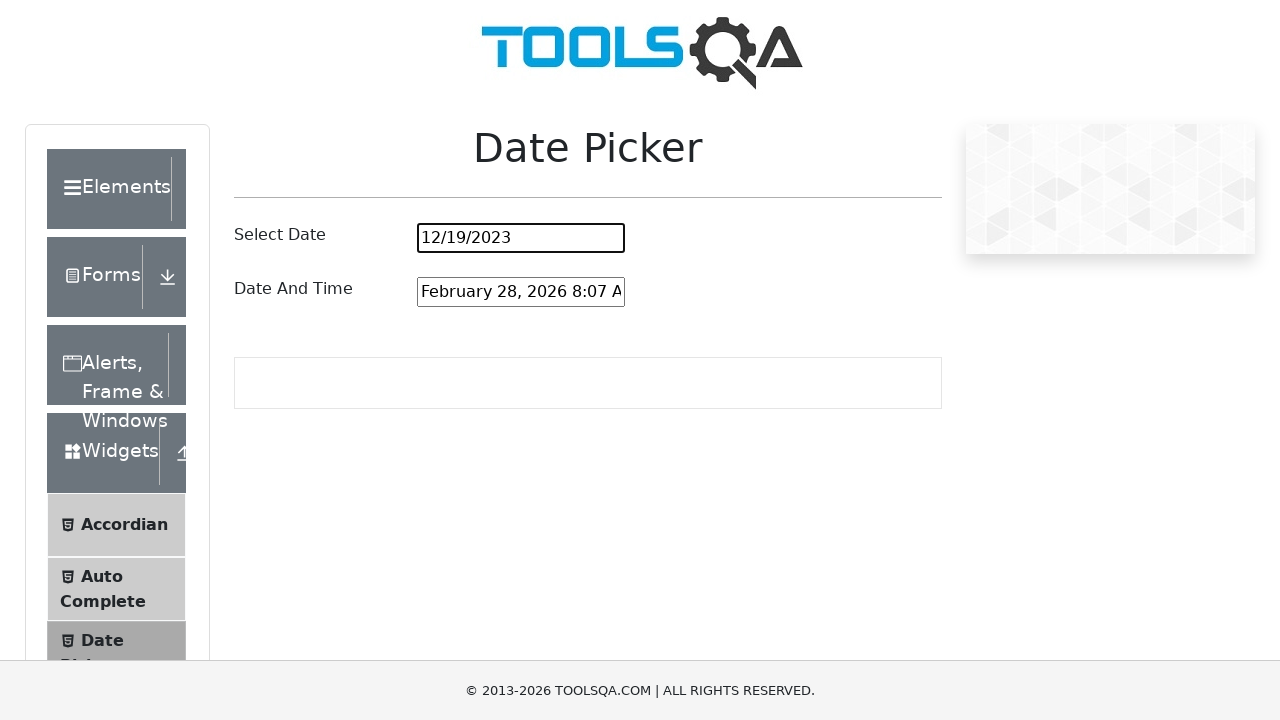